Tests mouse hover functionality by hovering over 4 different images (compass, calendar, award, landscape) and verifying that captions containing the image name appear when hovering.

Starting URL: https://bonigarcia.dev/selenium-webdriver-java/mouse-over.html

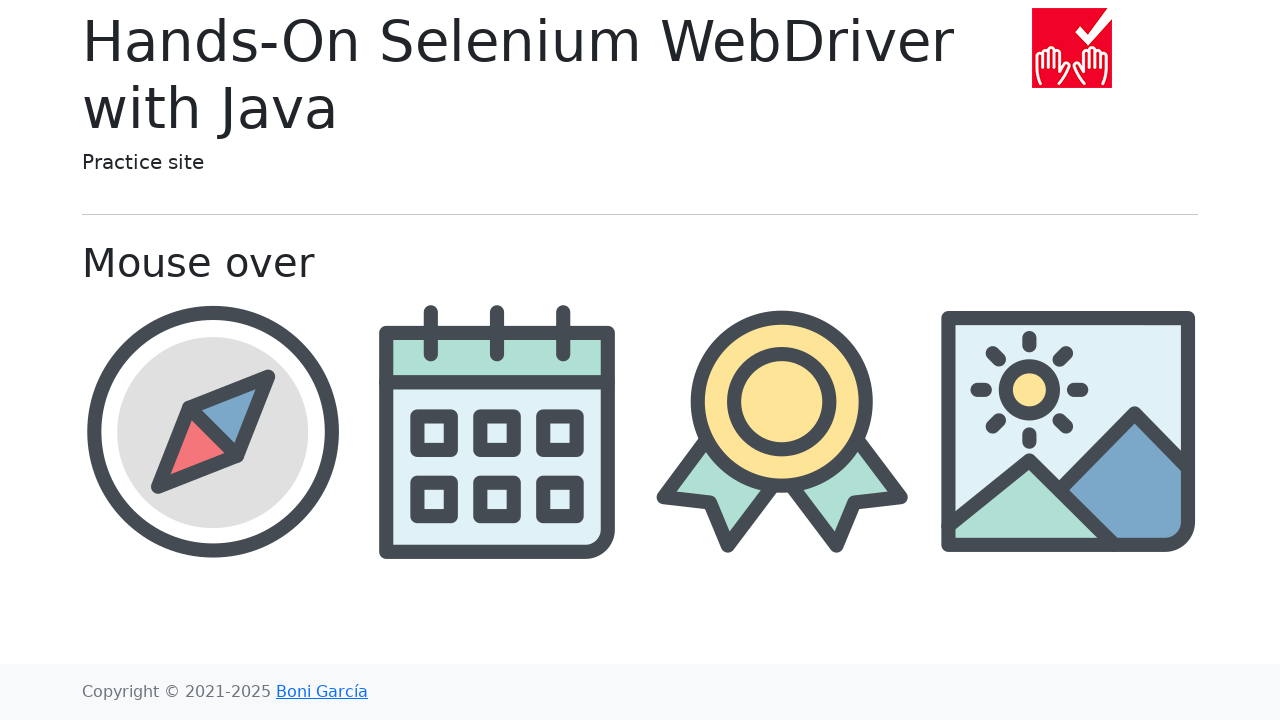

Navigated to mouse-over test page
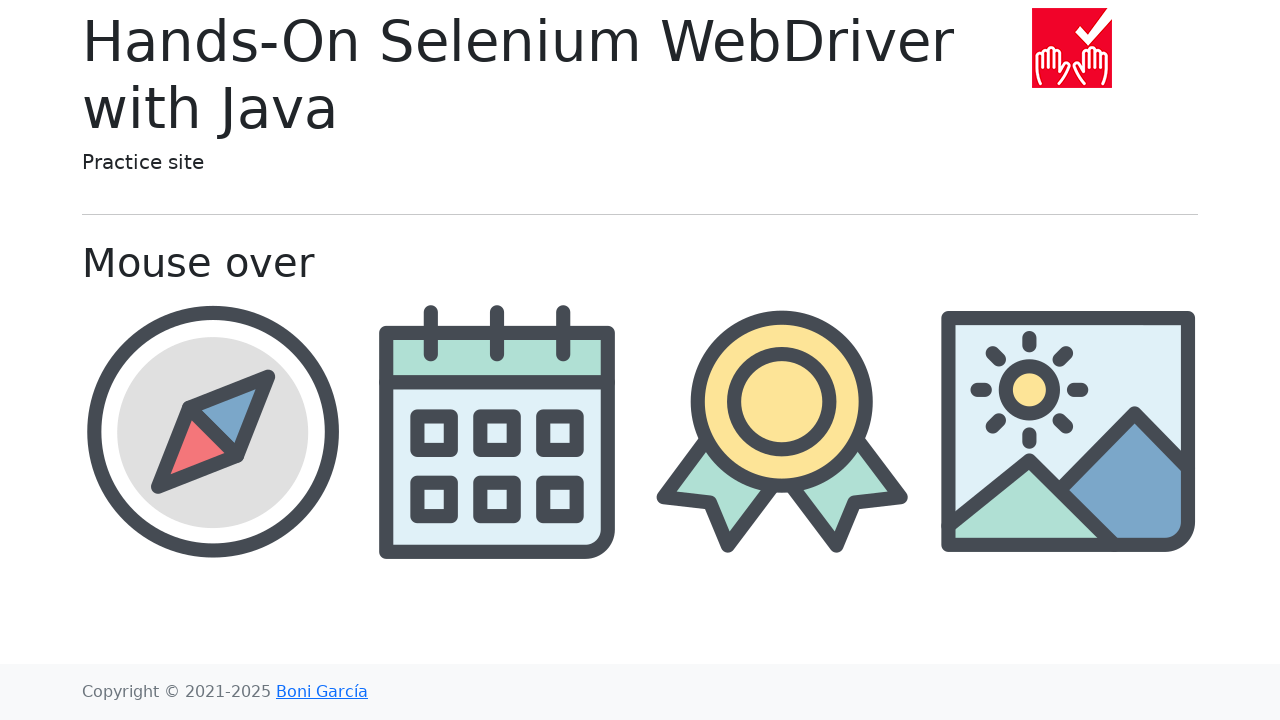

Located compass image element
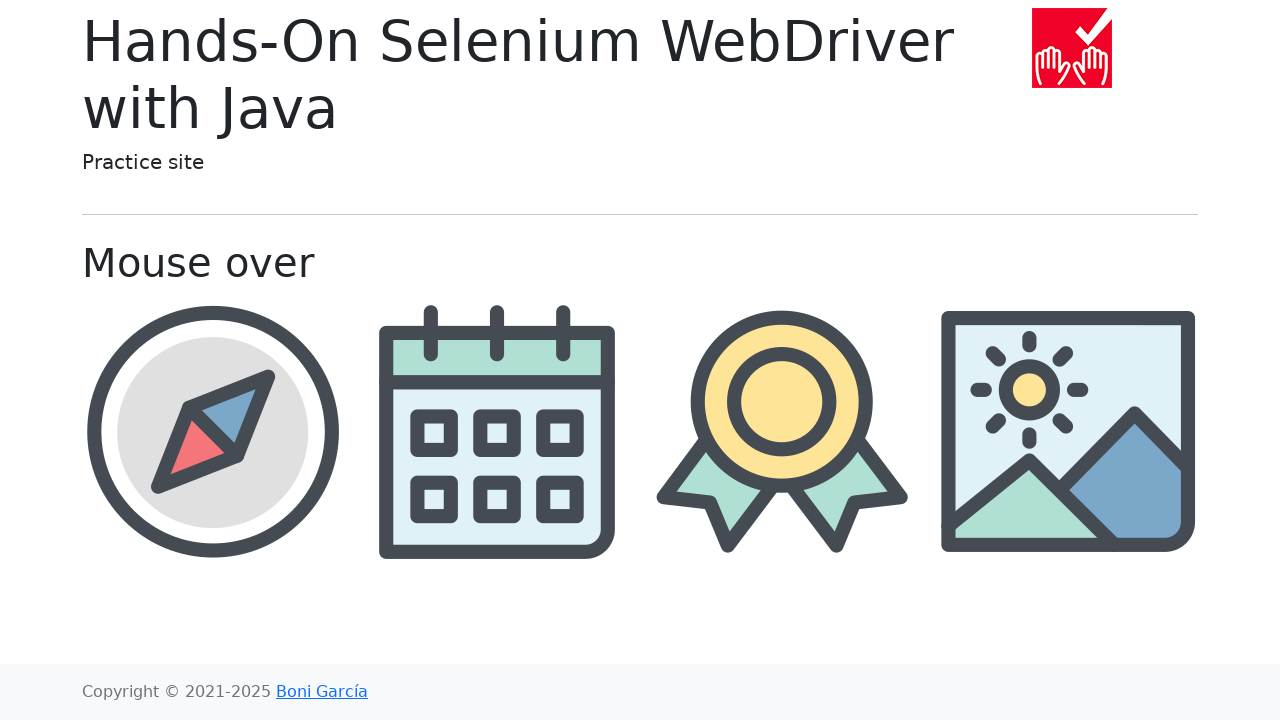

Hovered over compass image at (212, 431) on //img[@src='img/compass.png']
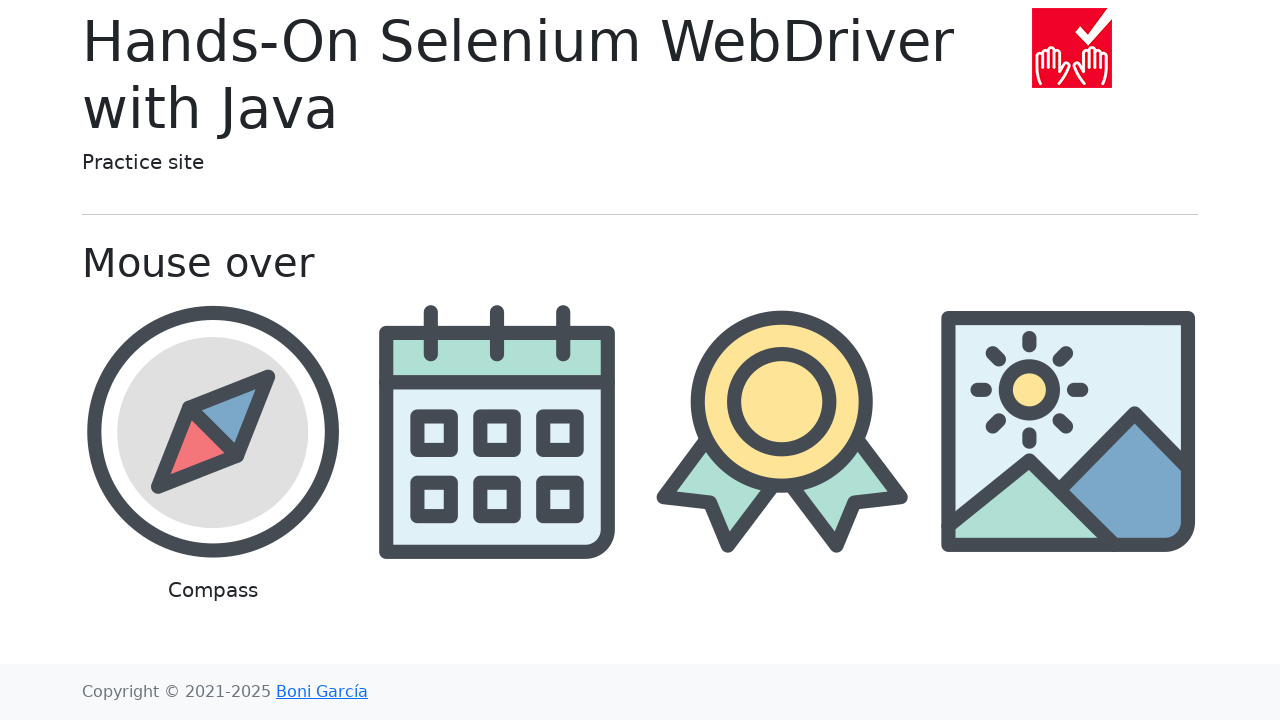

Waited for compass caption to appear
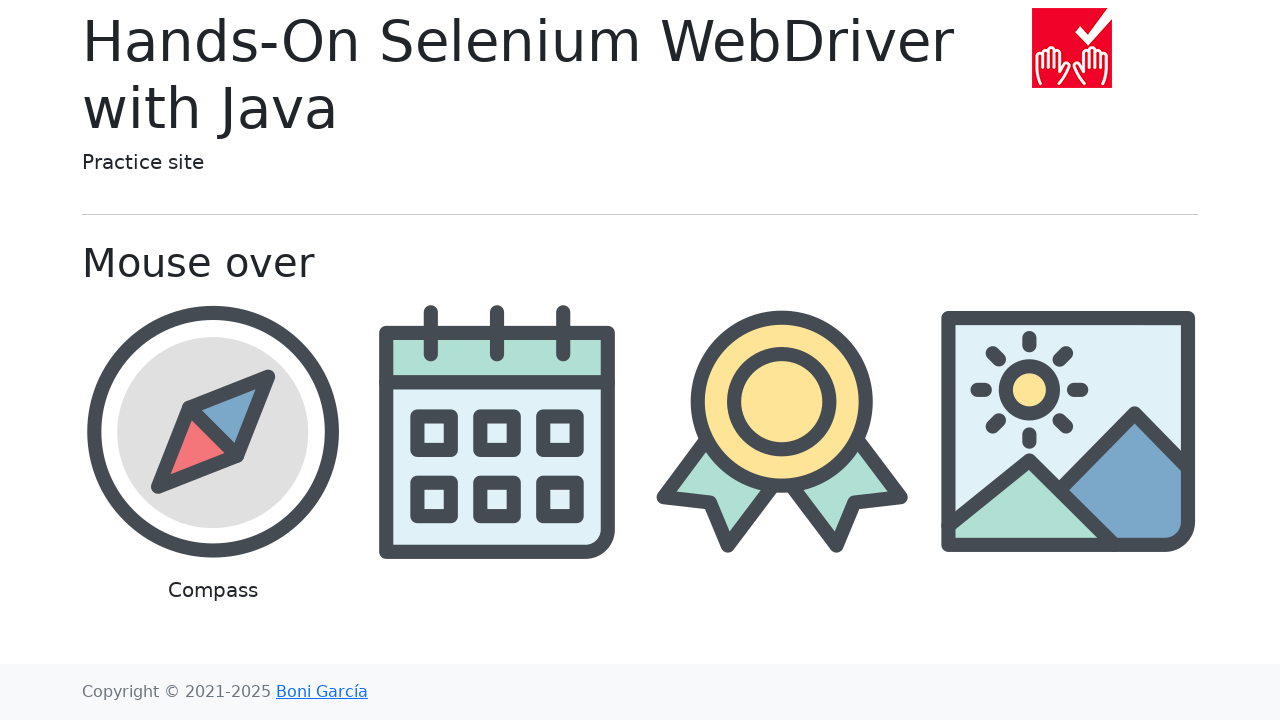

Located caption element for compass
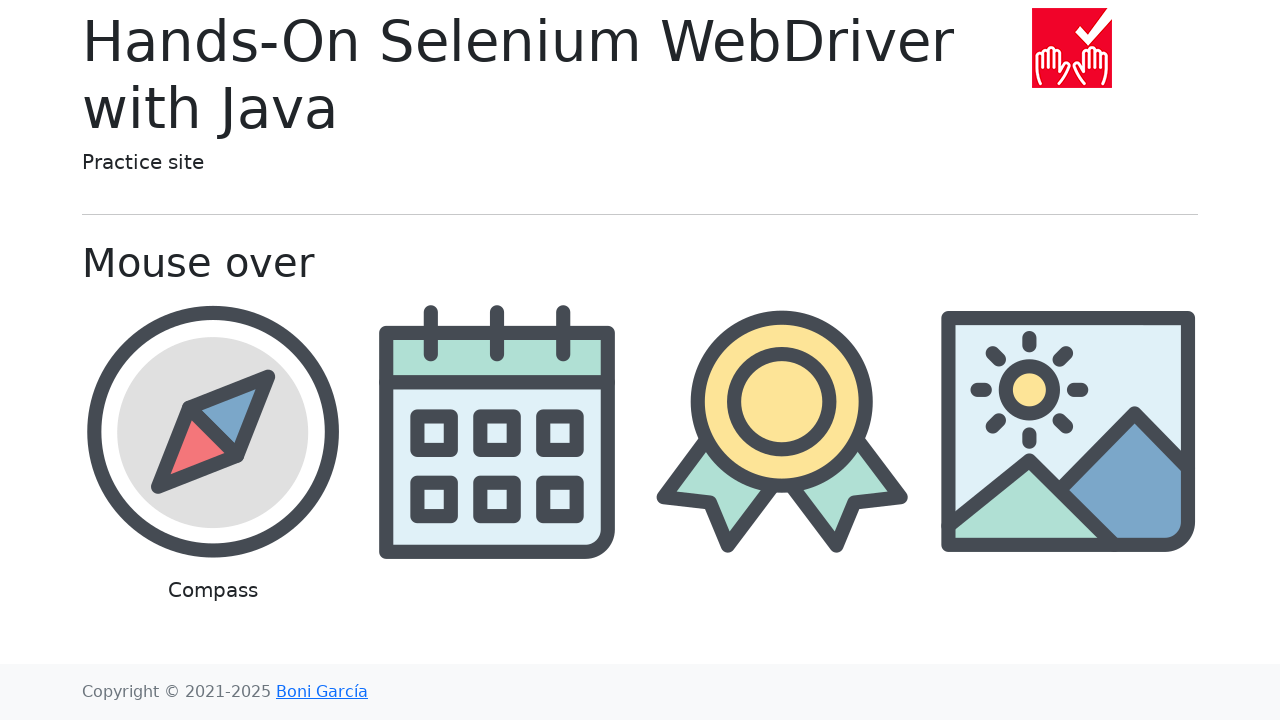

Retrieved caption text: '
            Compass
          '
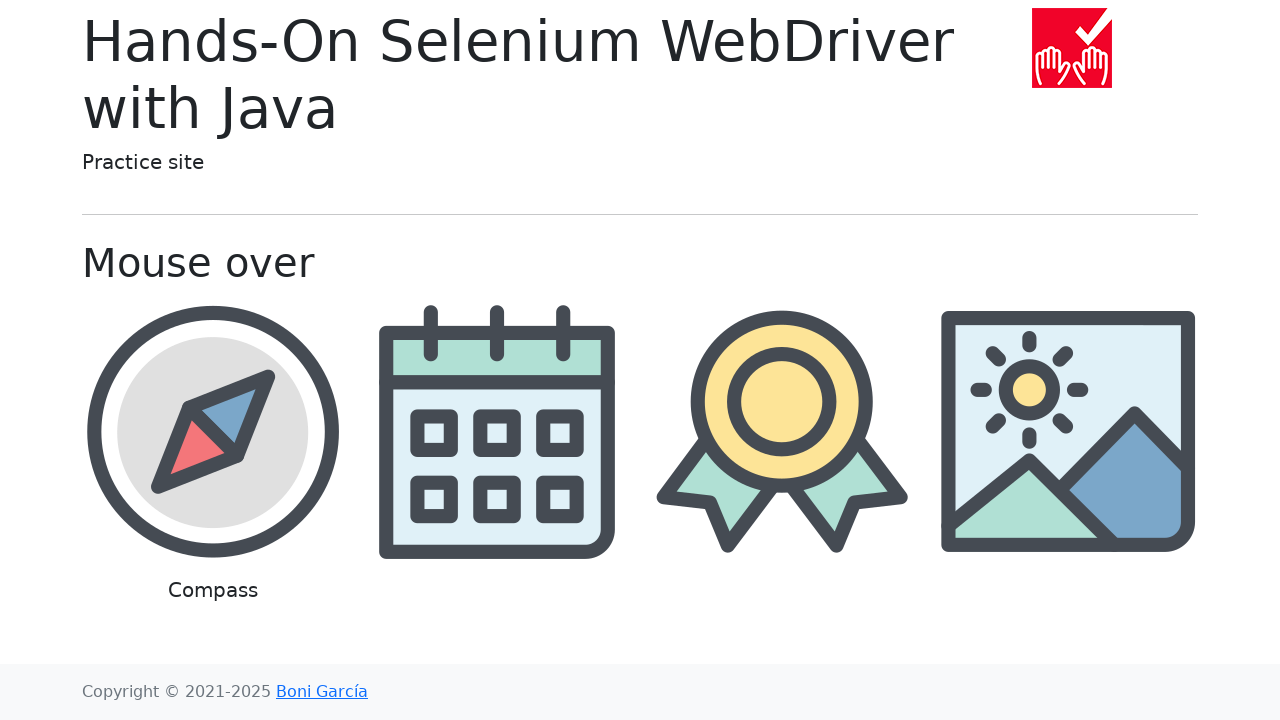

Verified compass caption contains expected text
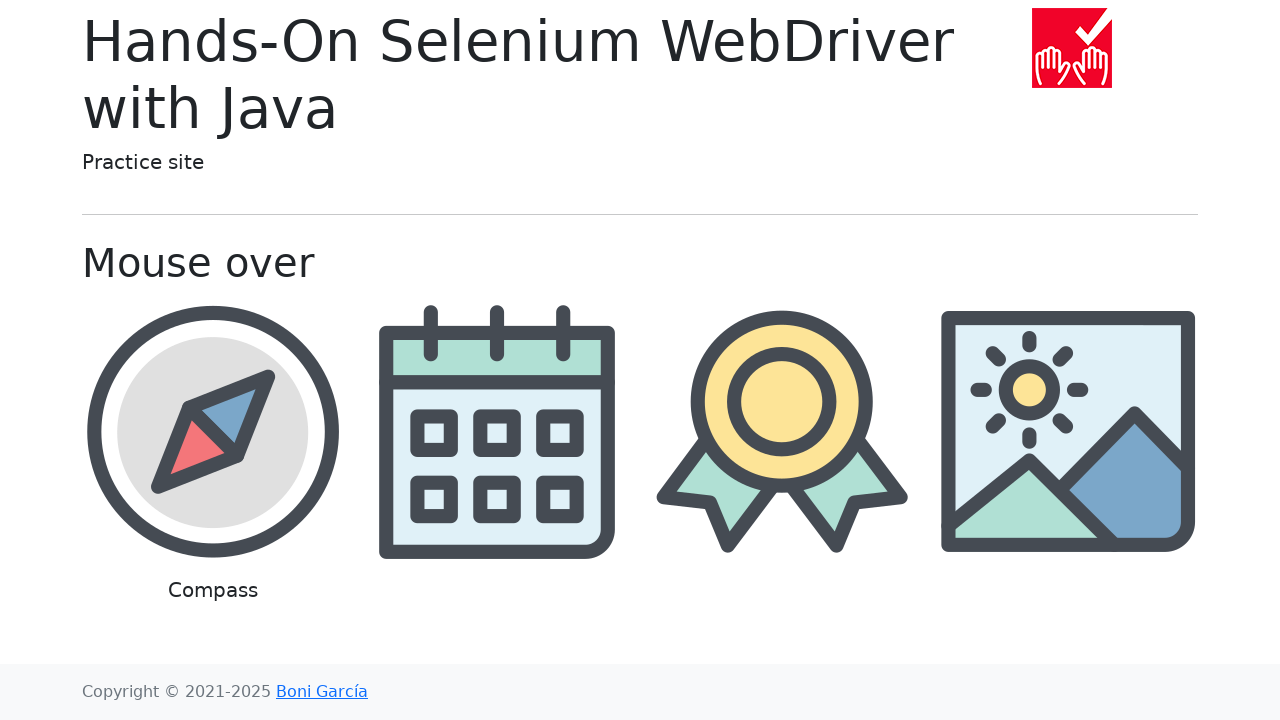

Located calendar image element
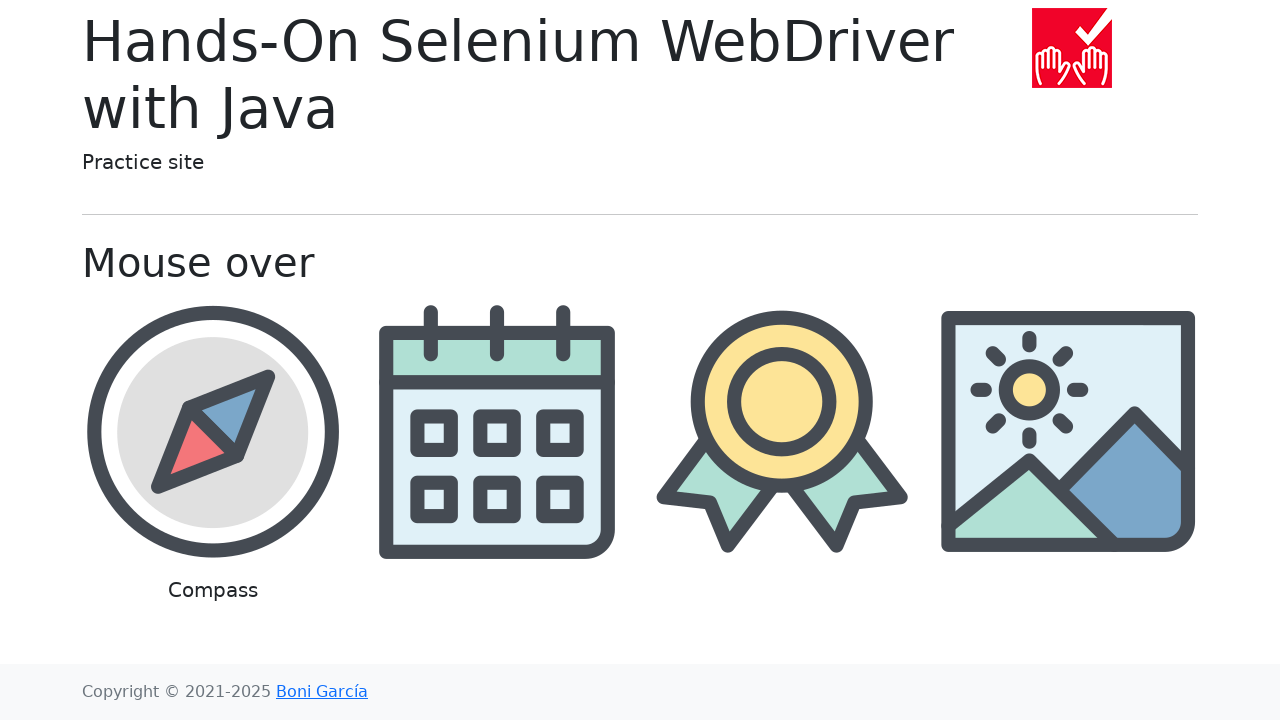

Hovered over calendar image at (498, 431) on //img[@src='img/calendar.png']
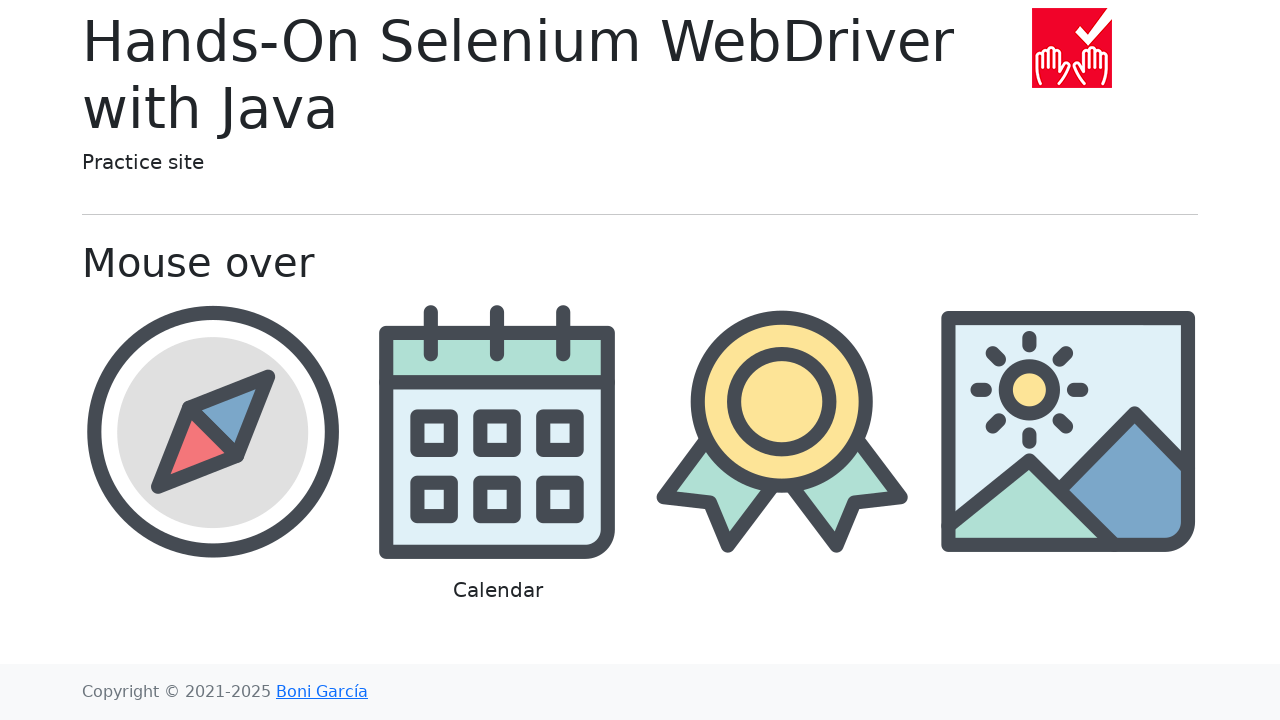

Waited for calendar caption to appear
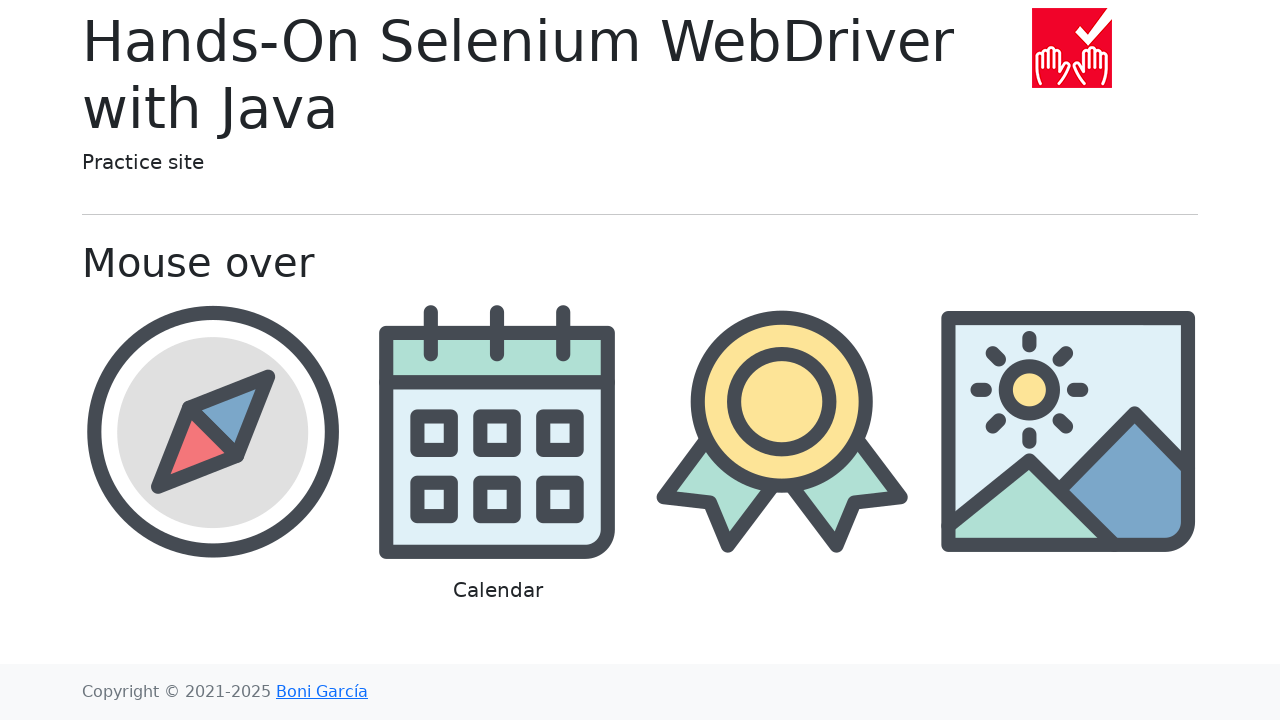

Located caption element for calendar
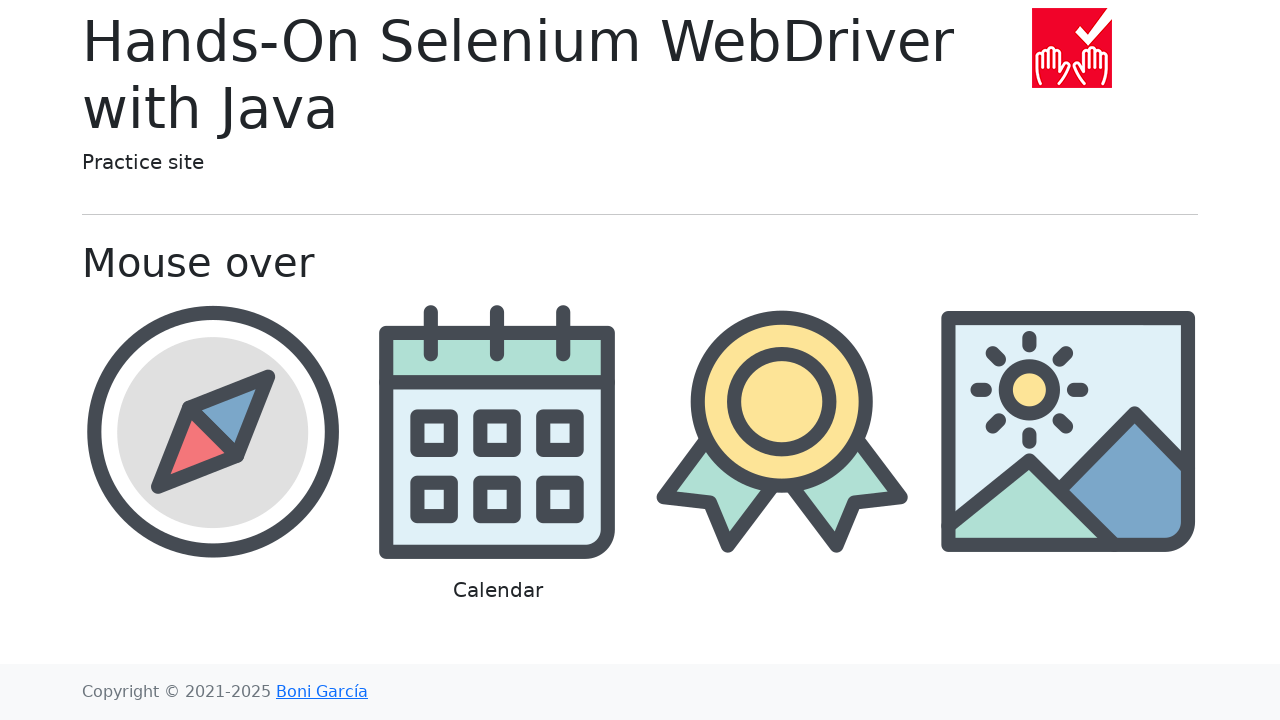

Retrieved caption text: '
            Calendar
          '
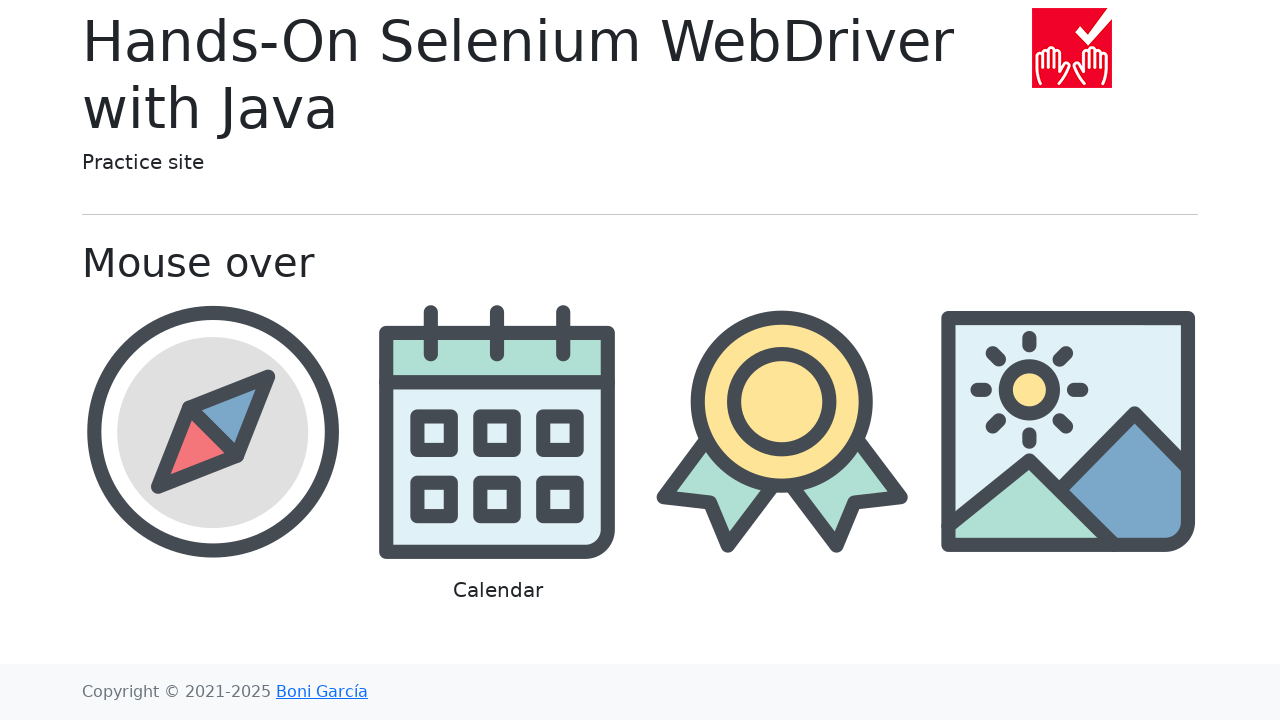

Verified calendar caption contains expected text
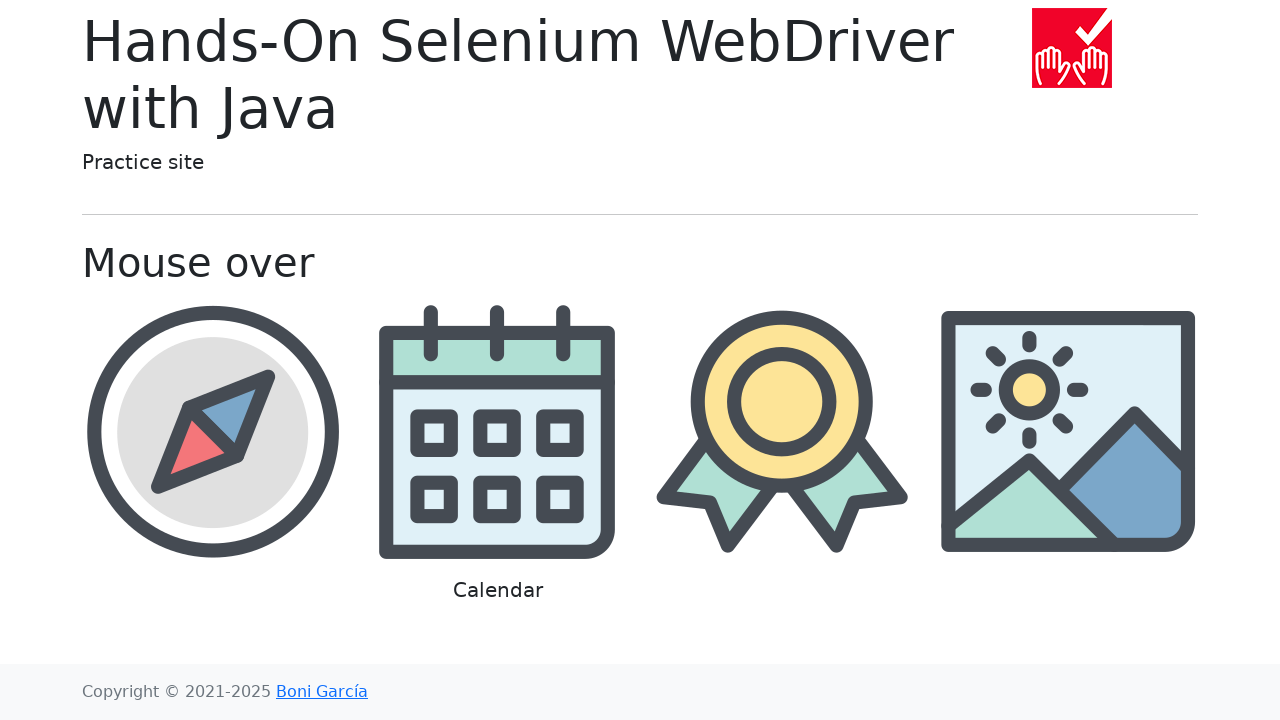

Located award image element
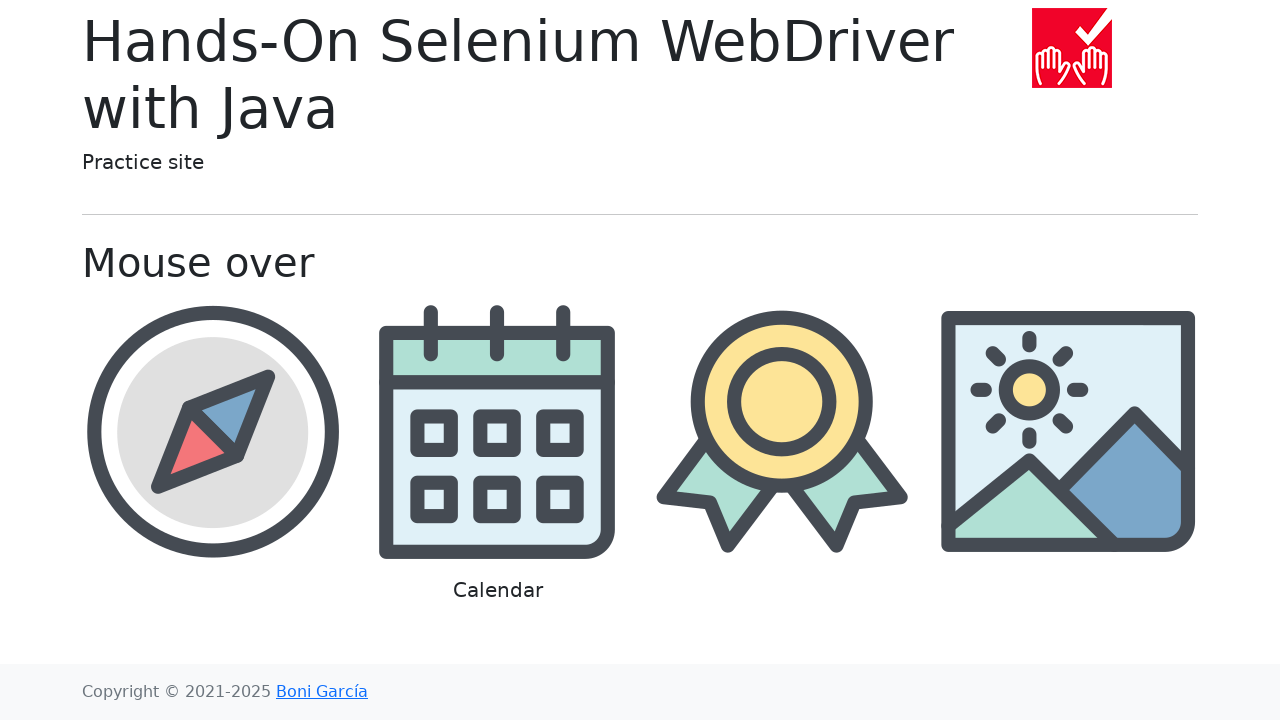

Hovered over award image at (782, 431) on //img[@src='img/award.png']
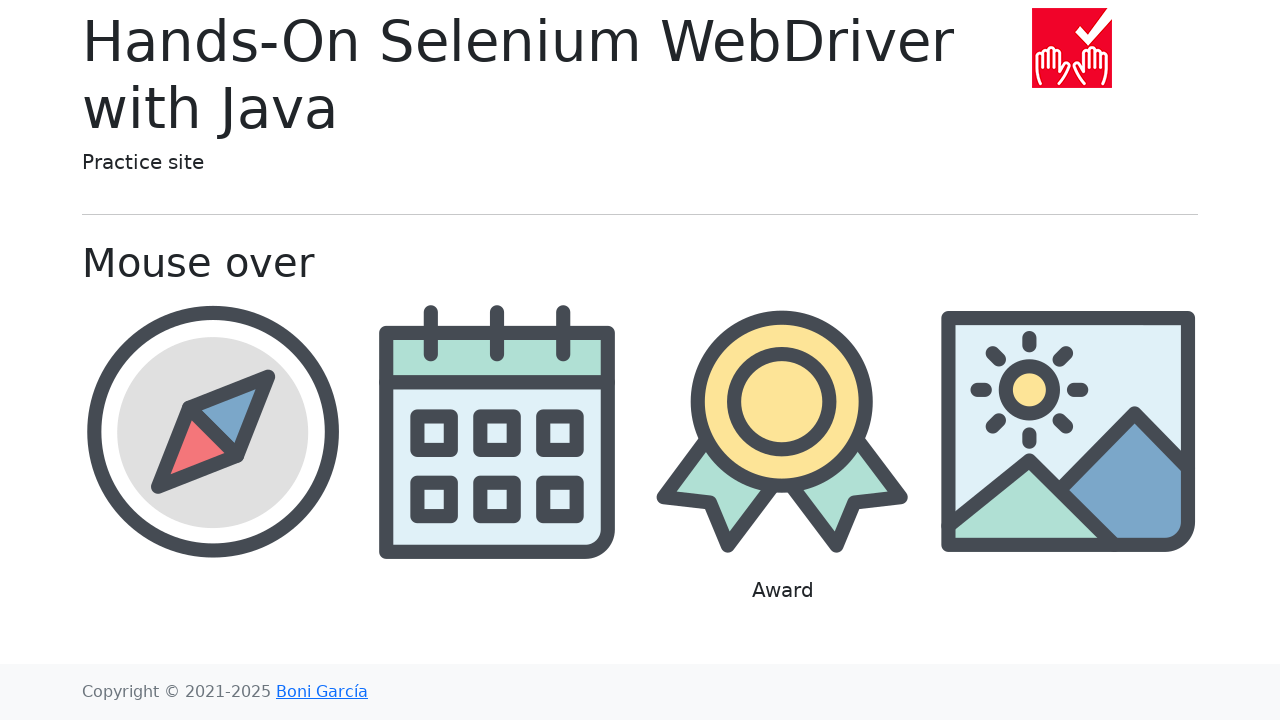

Waited for award caption to appear
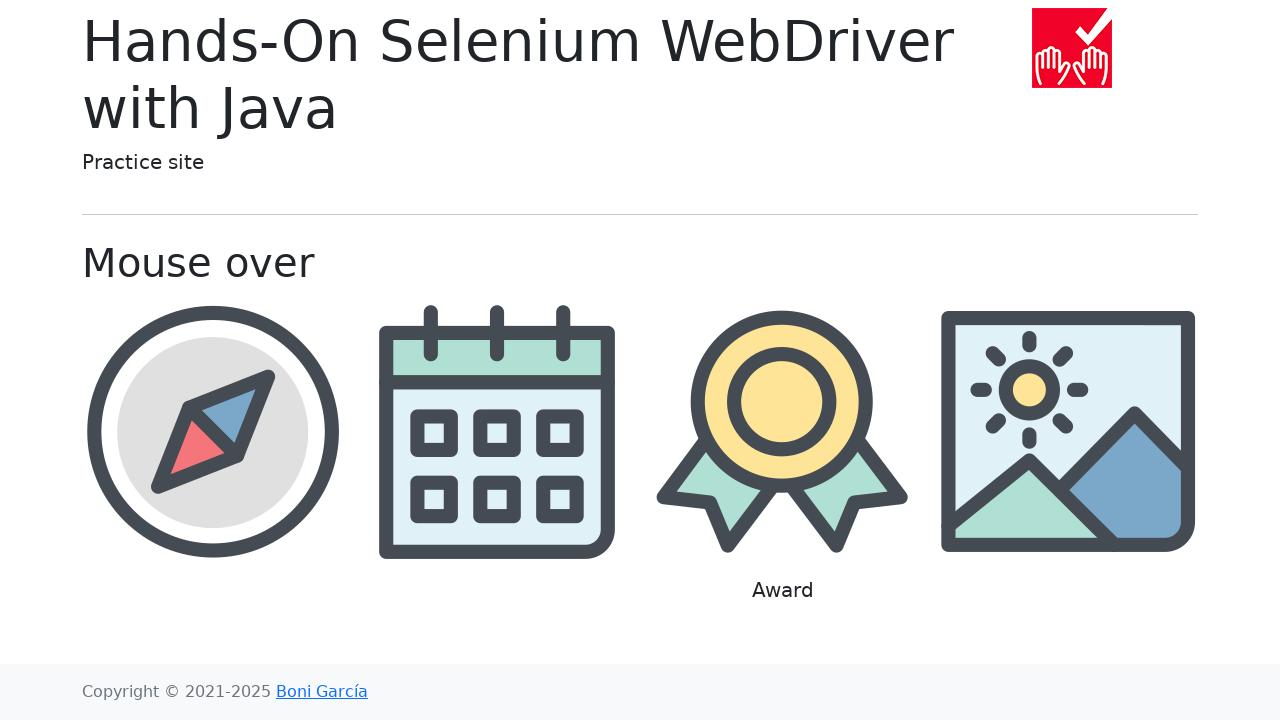

Located caption element for award
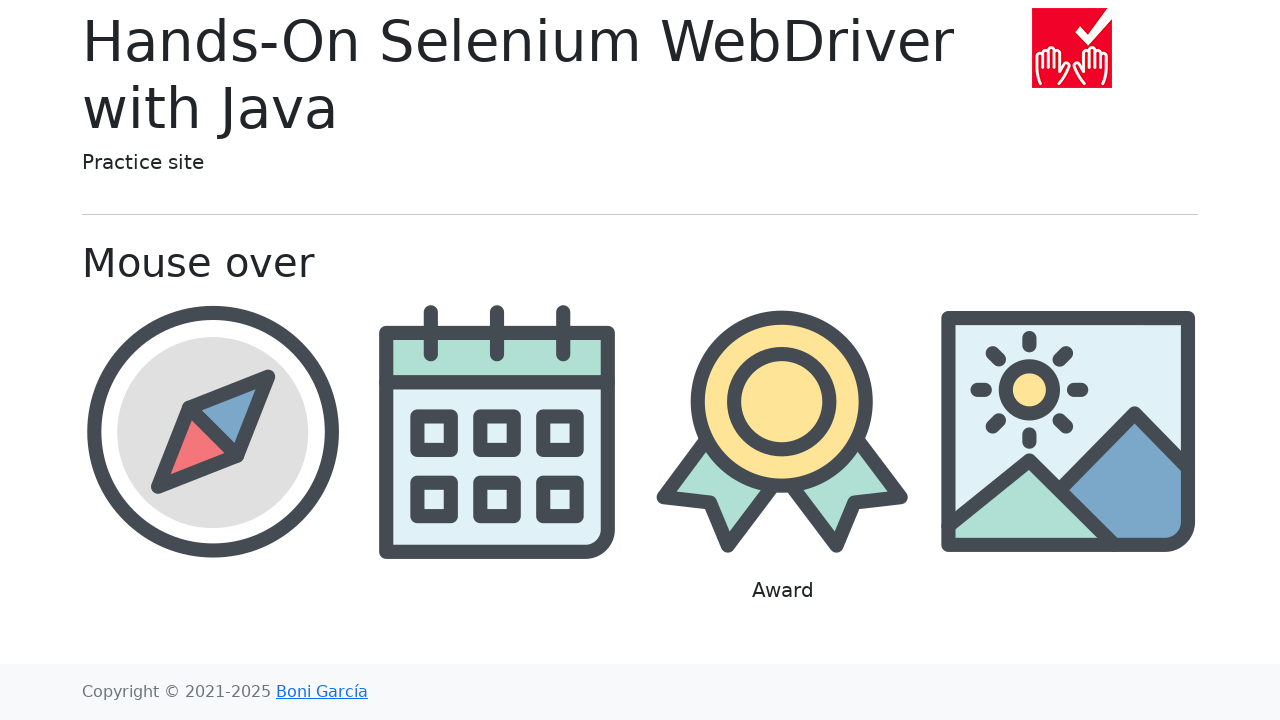

Retrieved caption text: '
            Award
          '
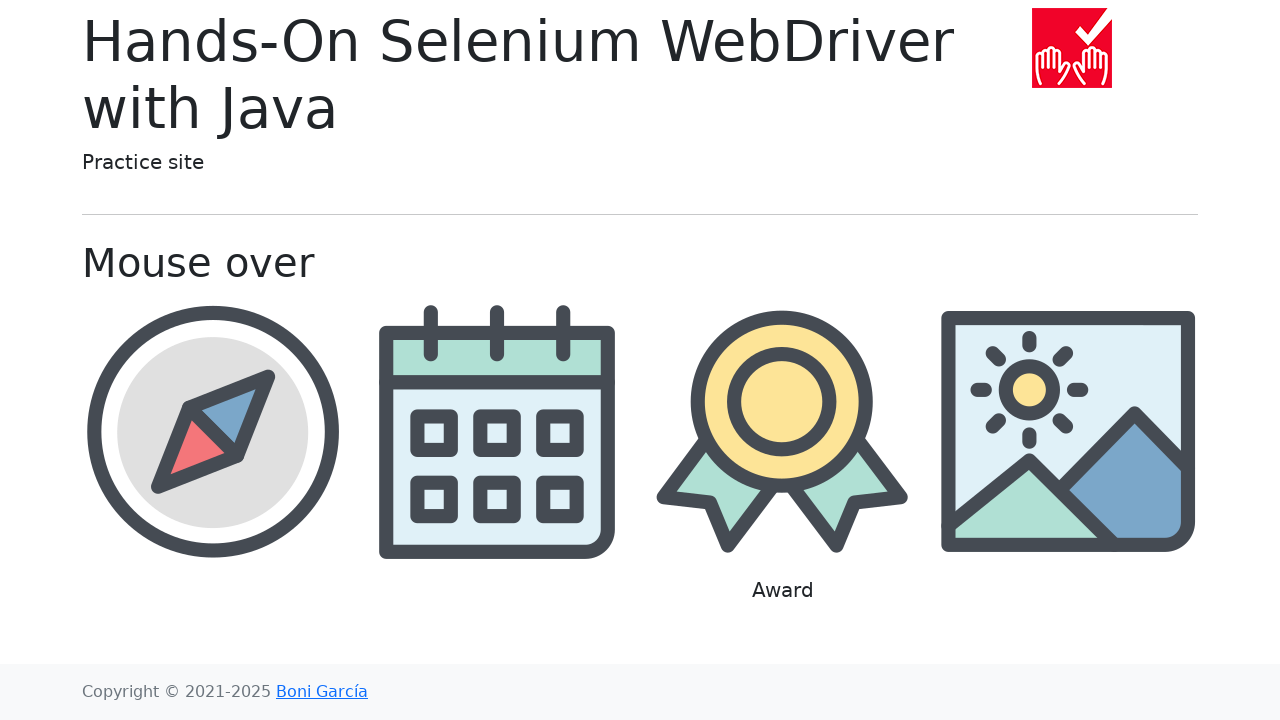

Verified award caption contains expected text
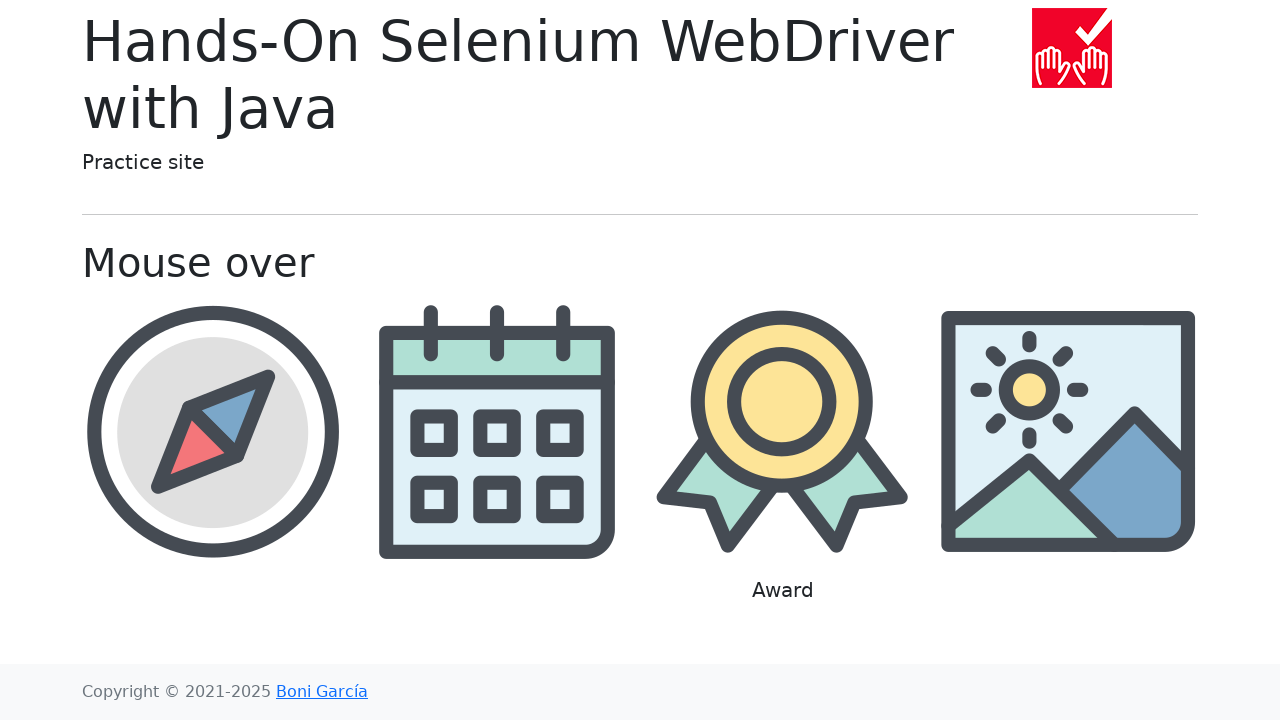

Located landscape image element
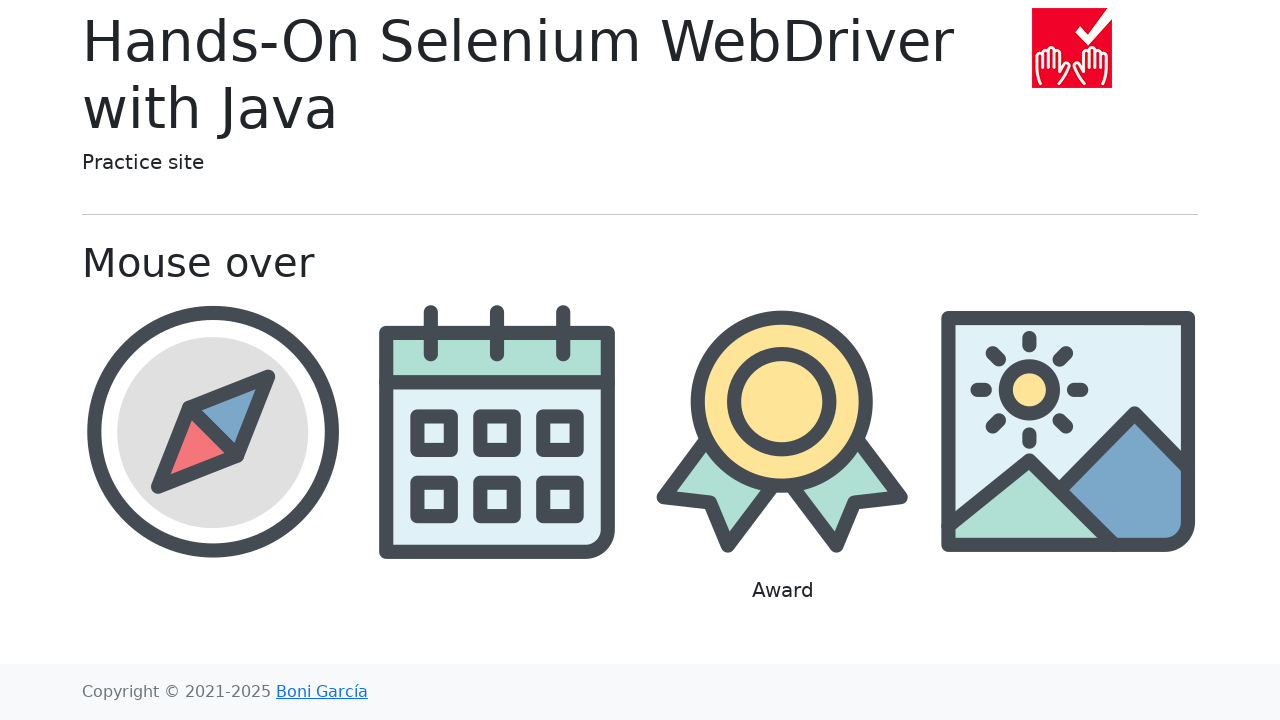

Hovered over landscape image at (1068, 431) on //img[@src='img/landscape.png']
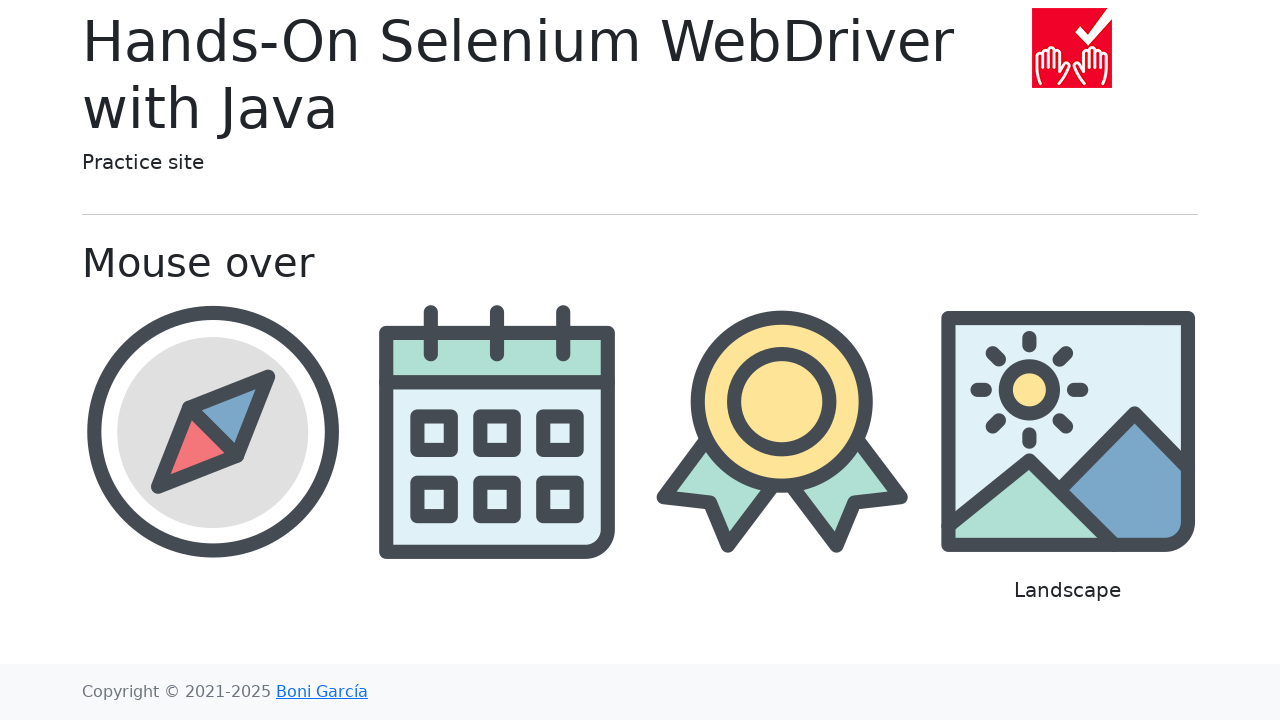

Waited for landscape caption to appear
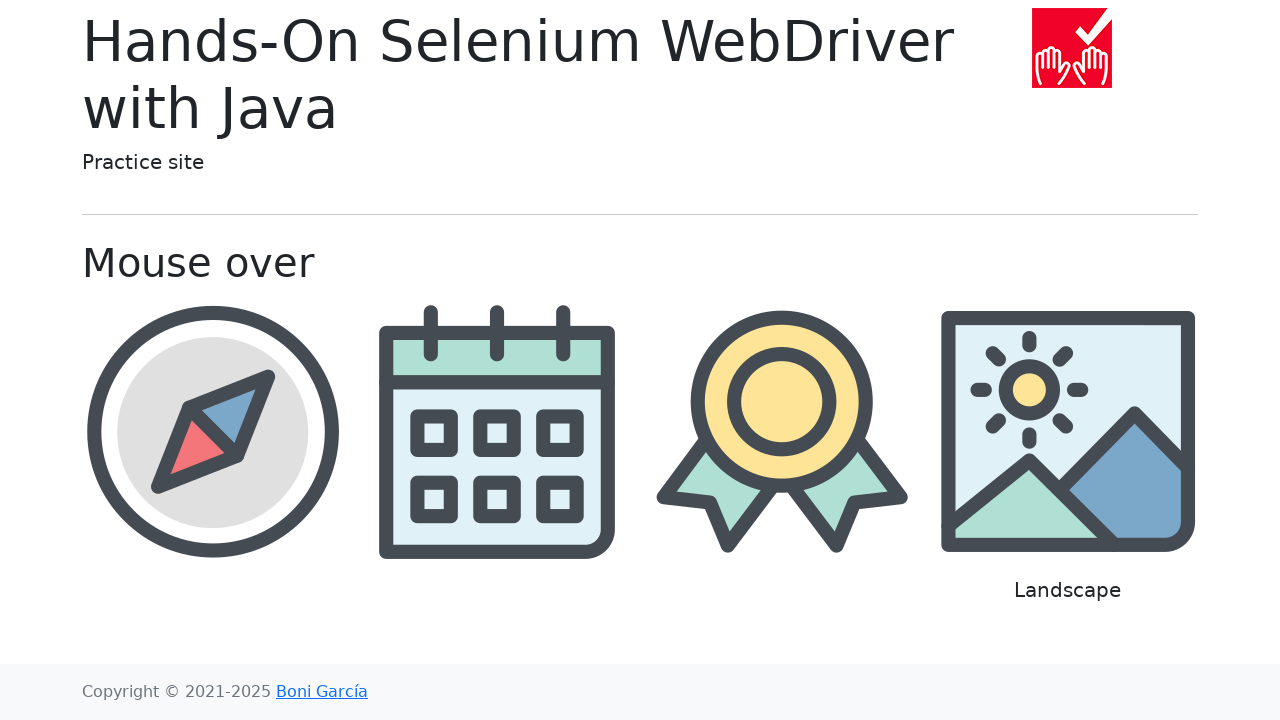

Located caption element for landscape
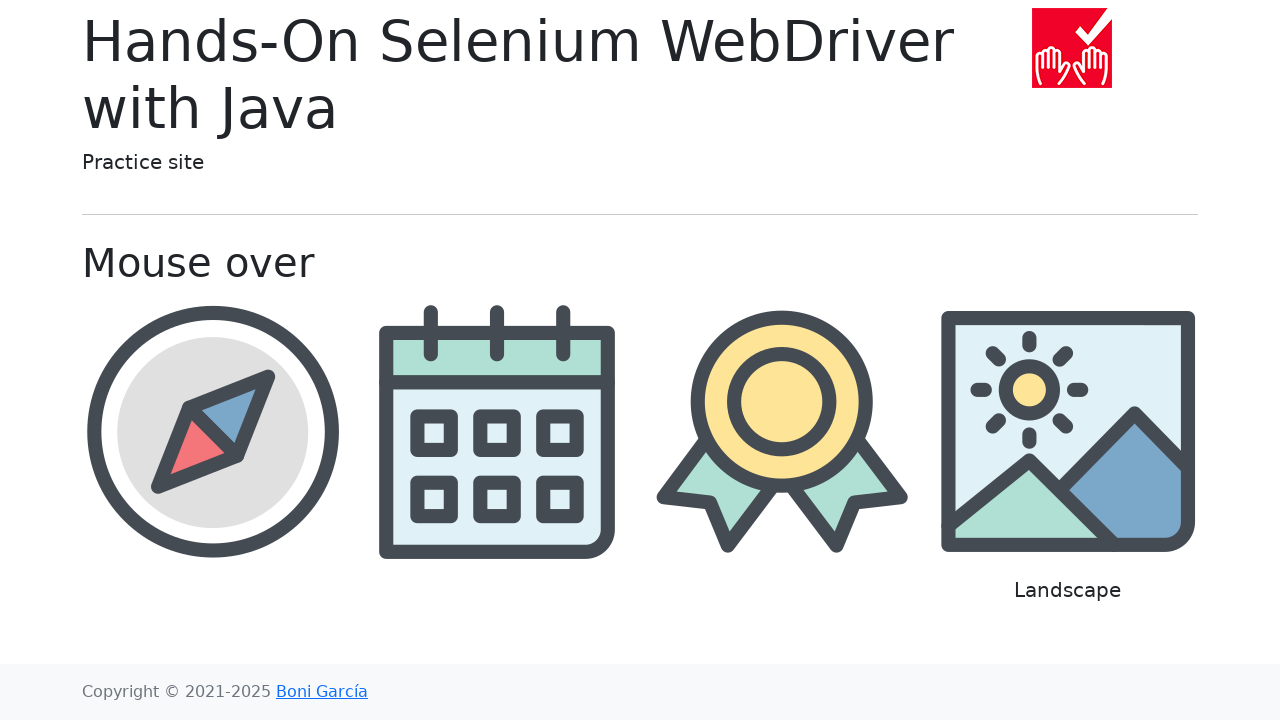

Retrieved caption text: '
            Landscape
          '
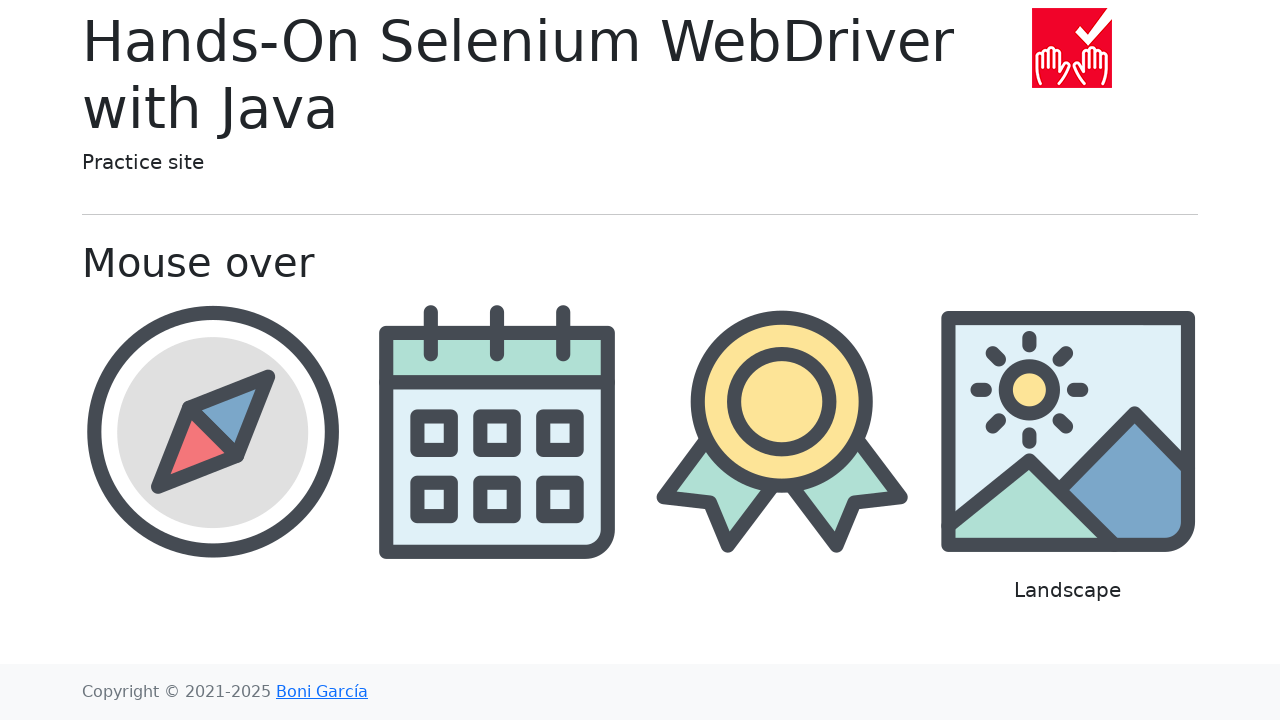

Verified landscape caption contains expected text
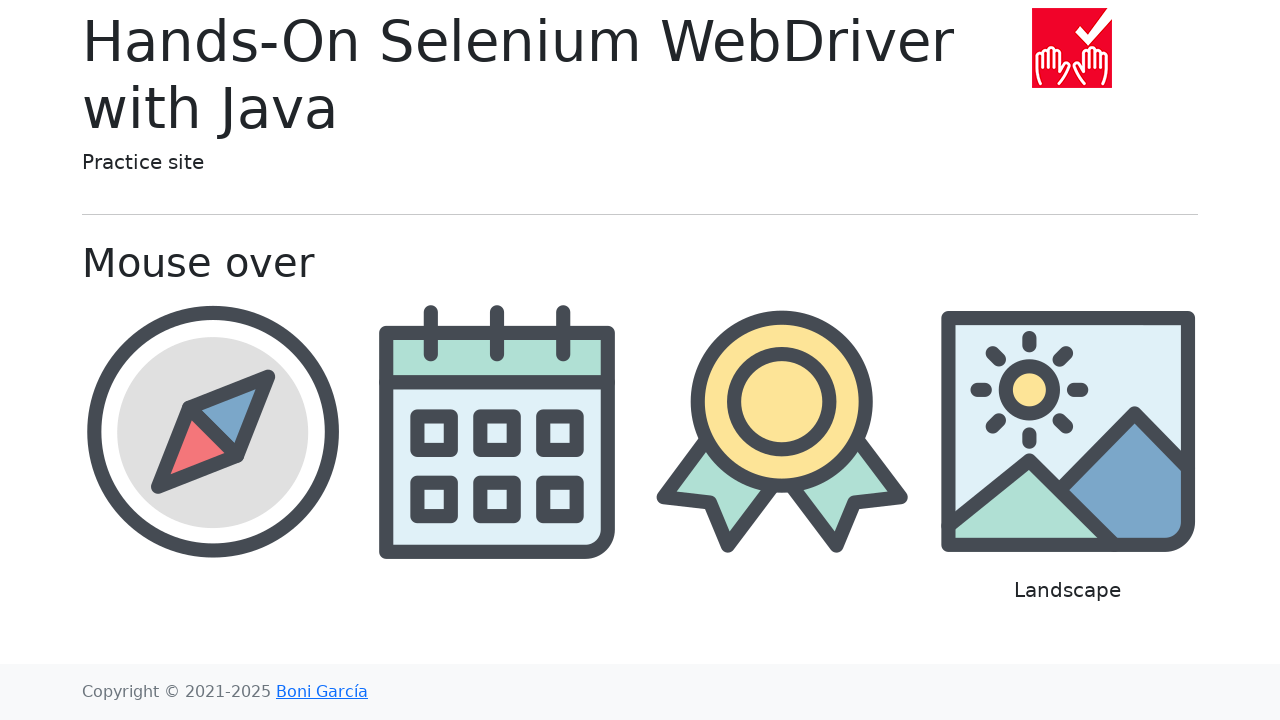

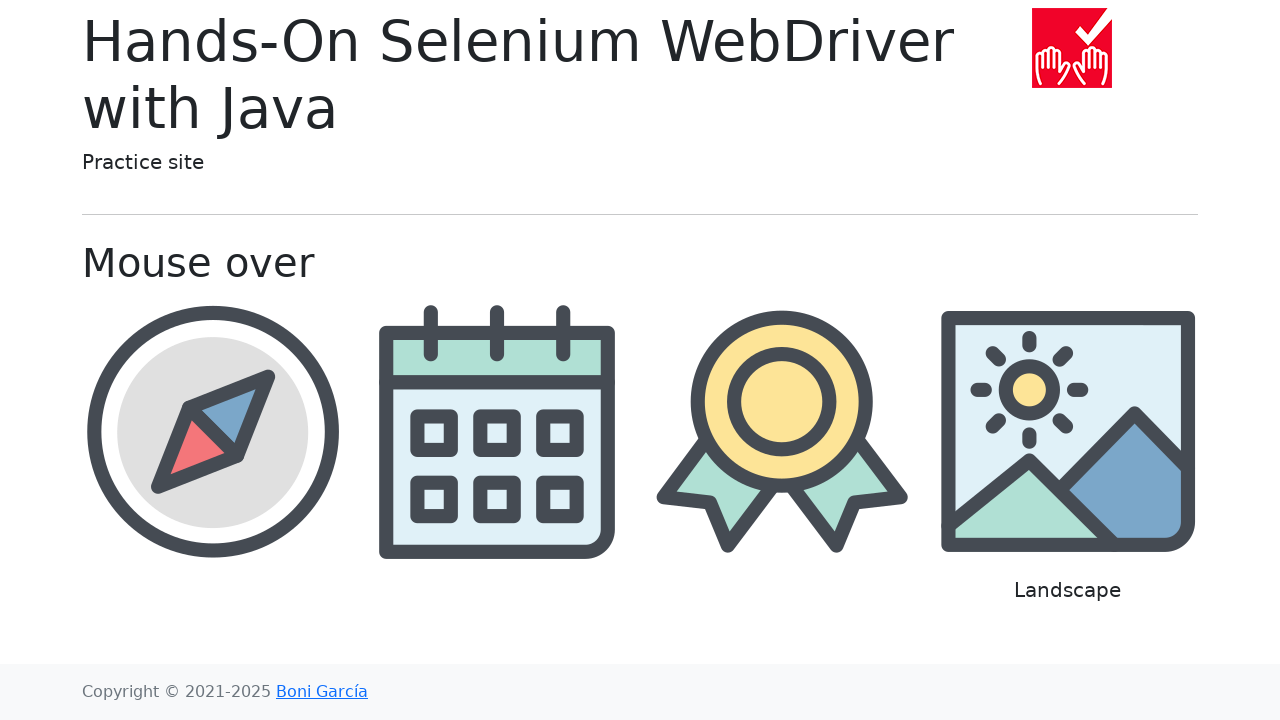